Tests opening a link in new tab by removing target attribute and clicking the link

Starting URL: https://rahulshettyacademy.com/AutomationPractice

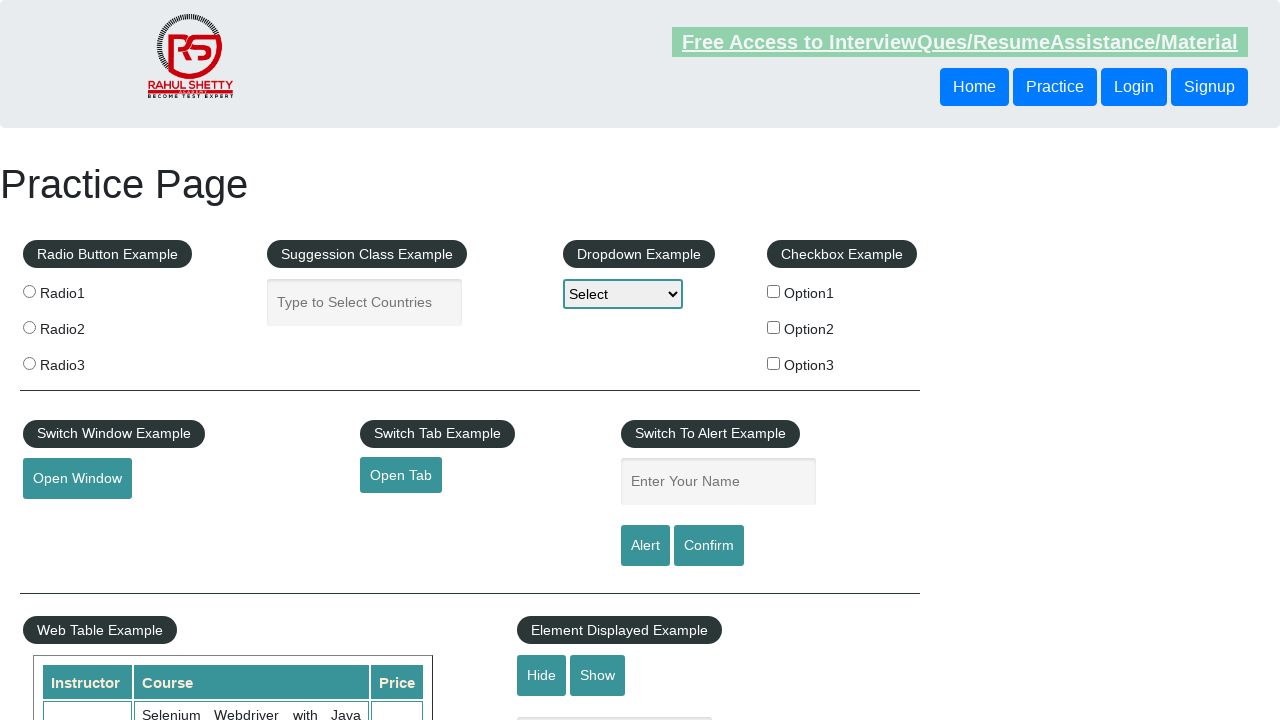

Removed target attribute from open tab link to open in same tab
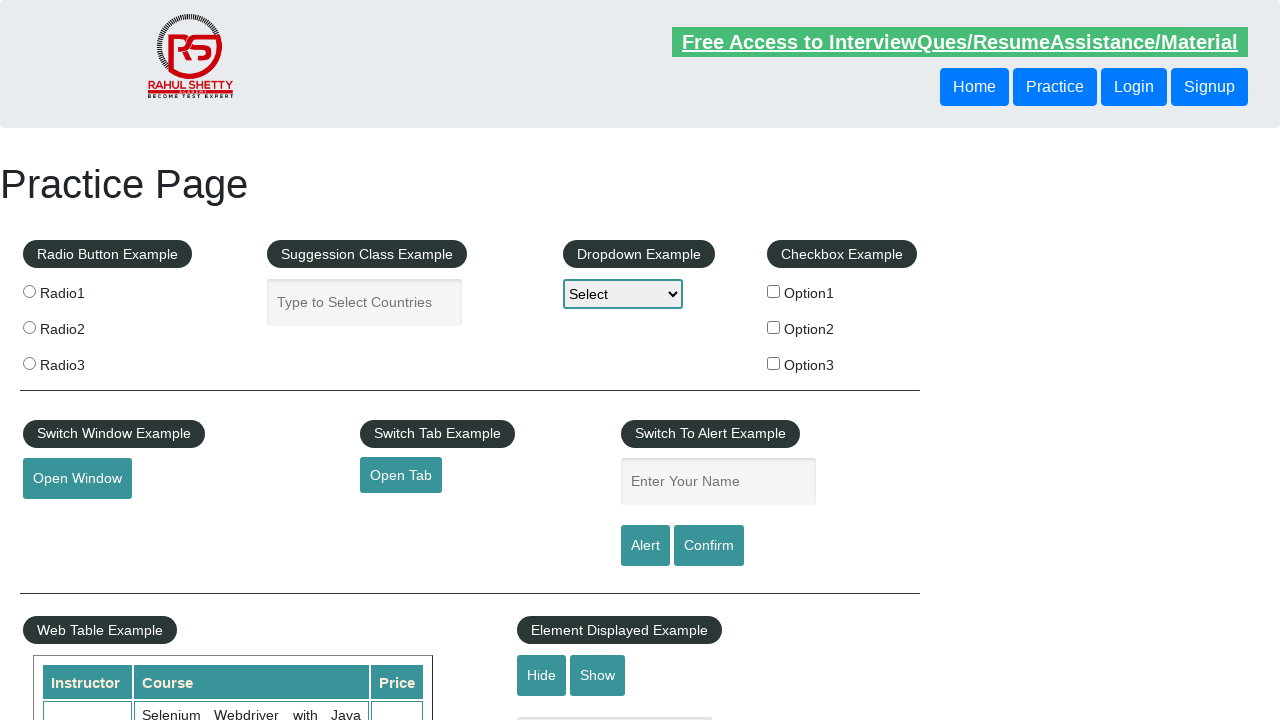

Clicked the open tab link at (401, 475) on #opentab
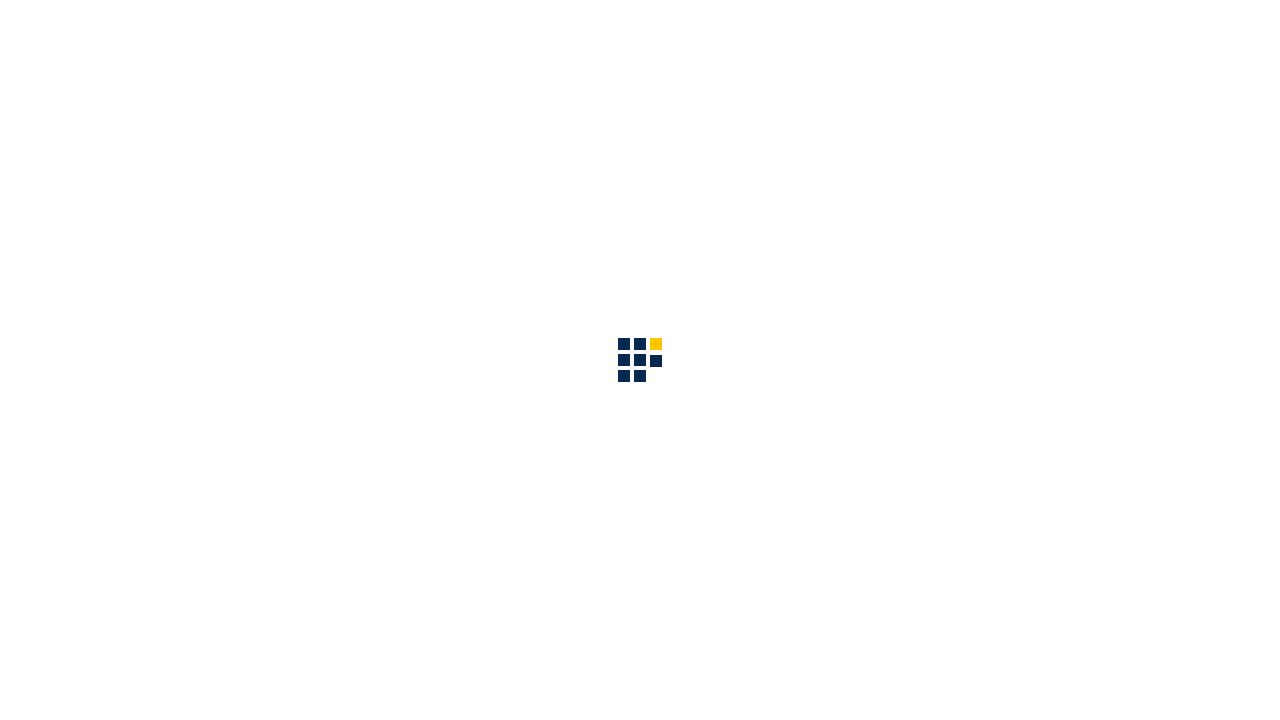

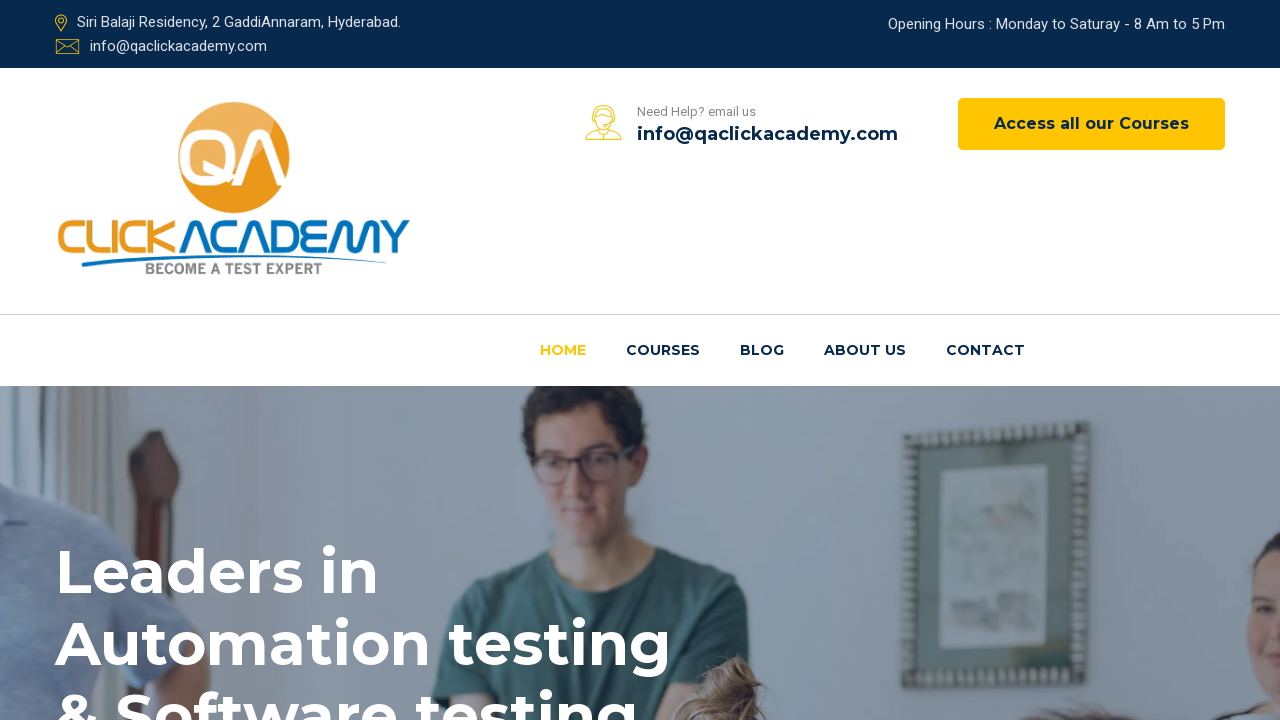